Tests Vue.js dropdown component by selecting options and verifying the selected value is displayed in the toggle element.

Starting URL: https://mikerodham.github.io/vue-dropdowns/

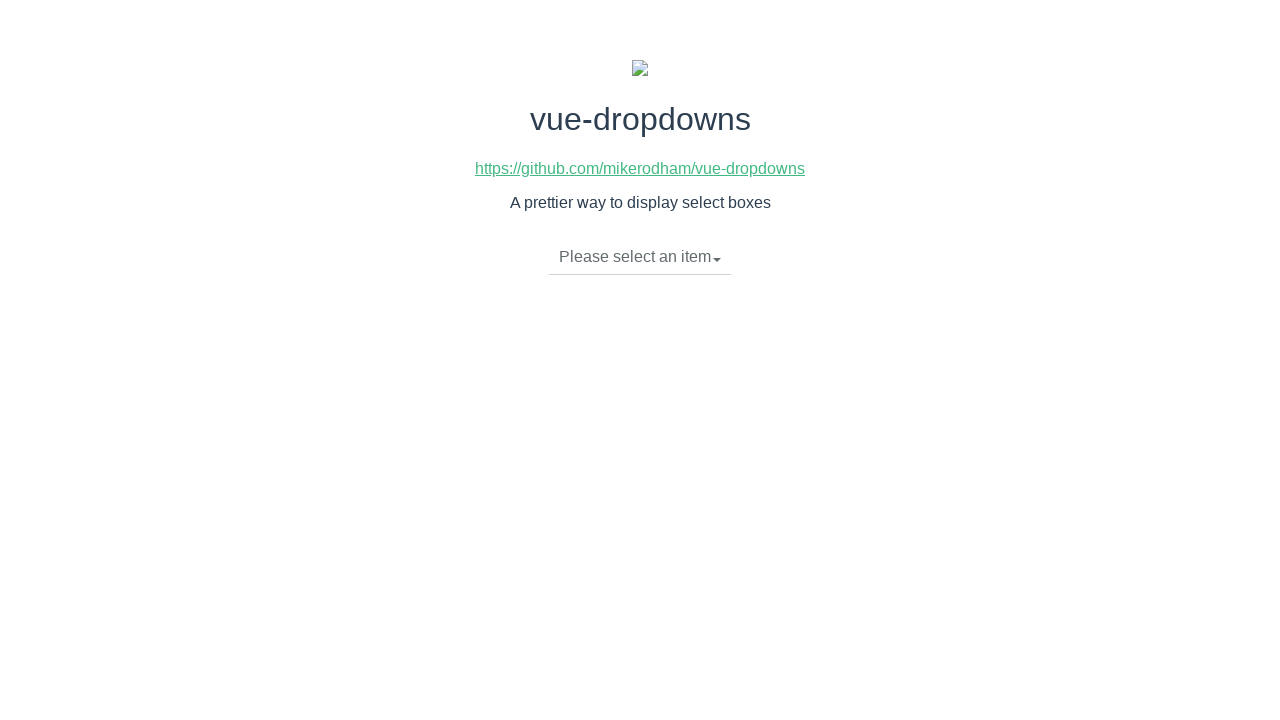

Clicked dropdown toggle to open menu at (640, 257) on li.dropdown-toggle
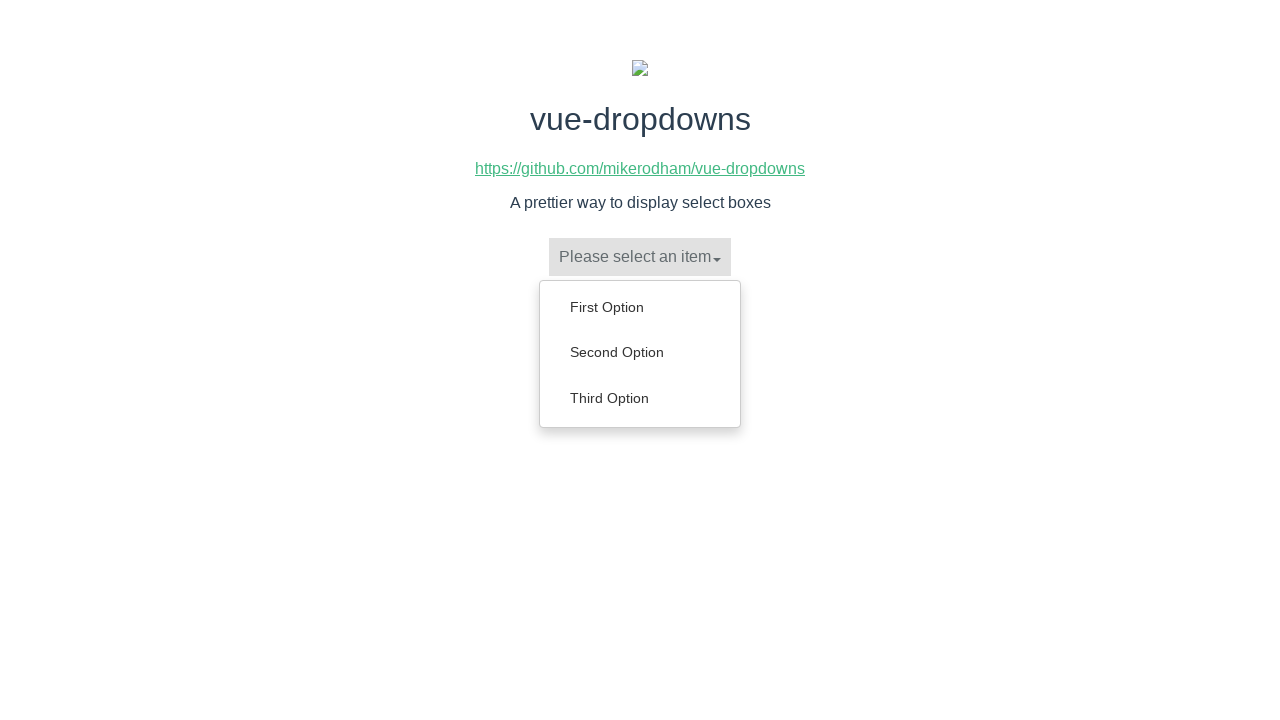

Dropdown menu items loaded
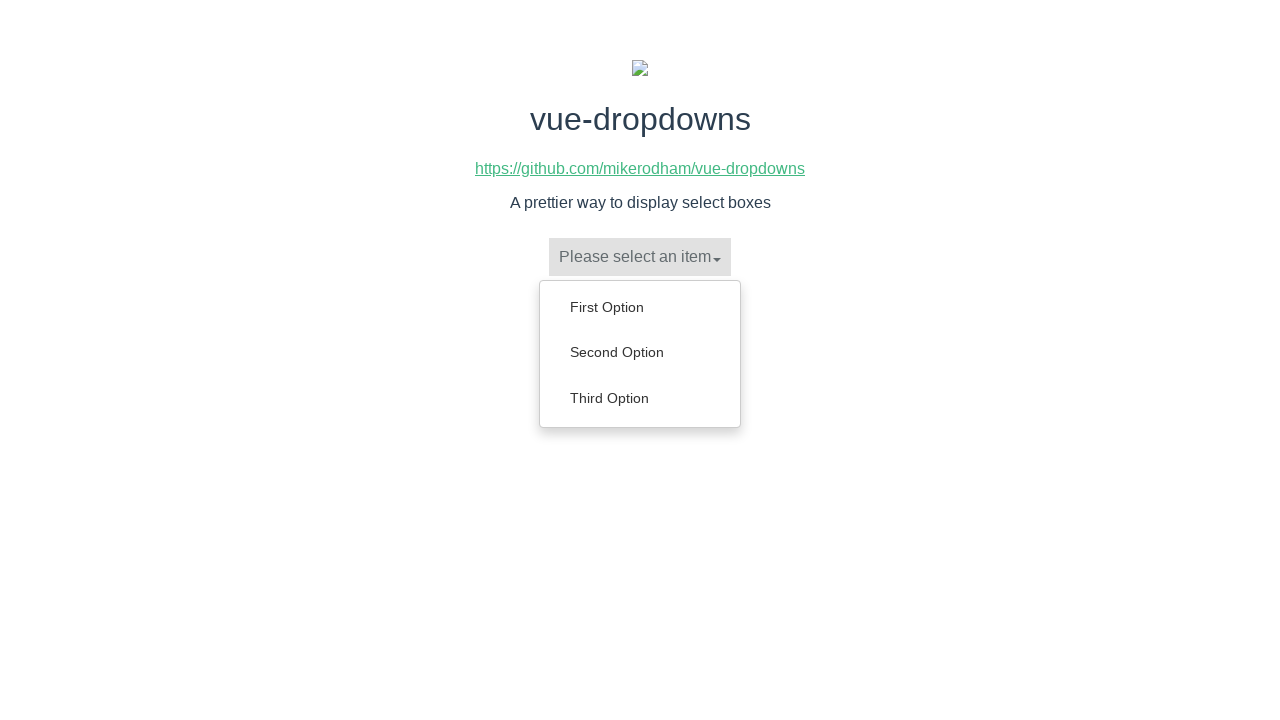

Selected 'First Option' from dropdown menu at (640, 307) on ul.dropdown-menu li:has-text('First Option')
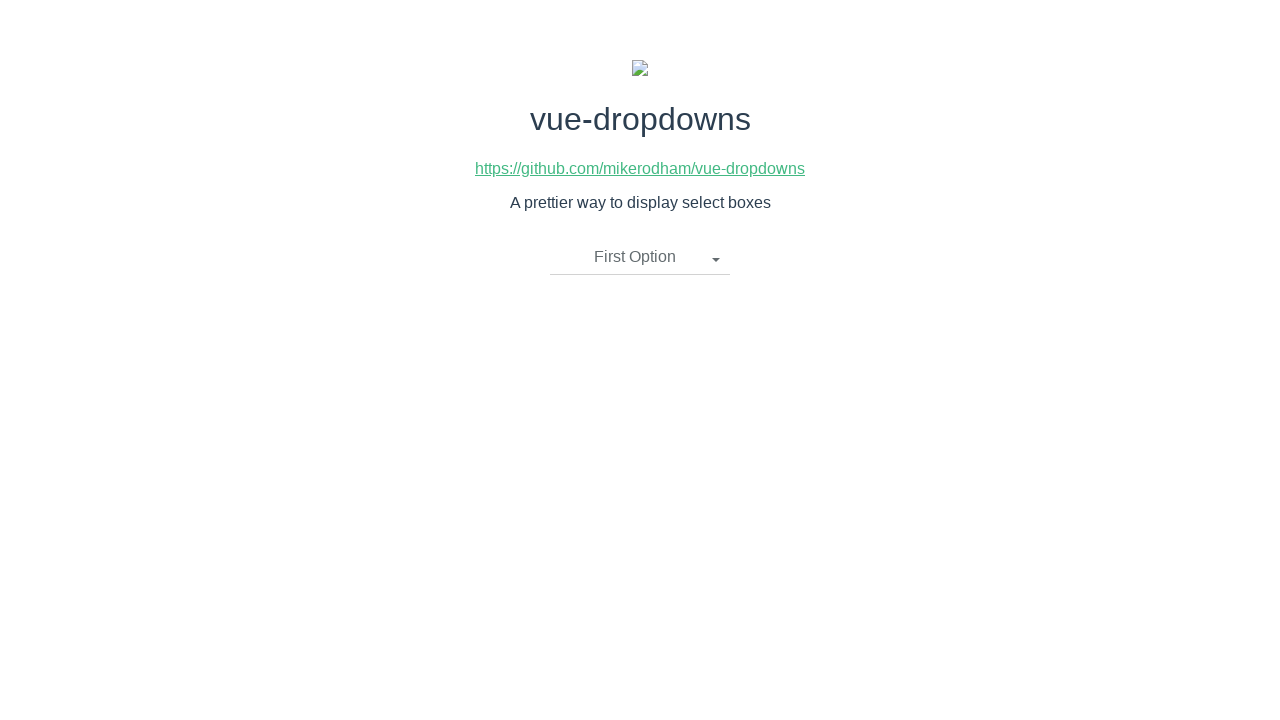

Verified 'First Option' is displayed in dropdown toggle
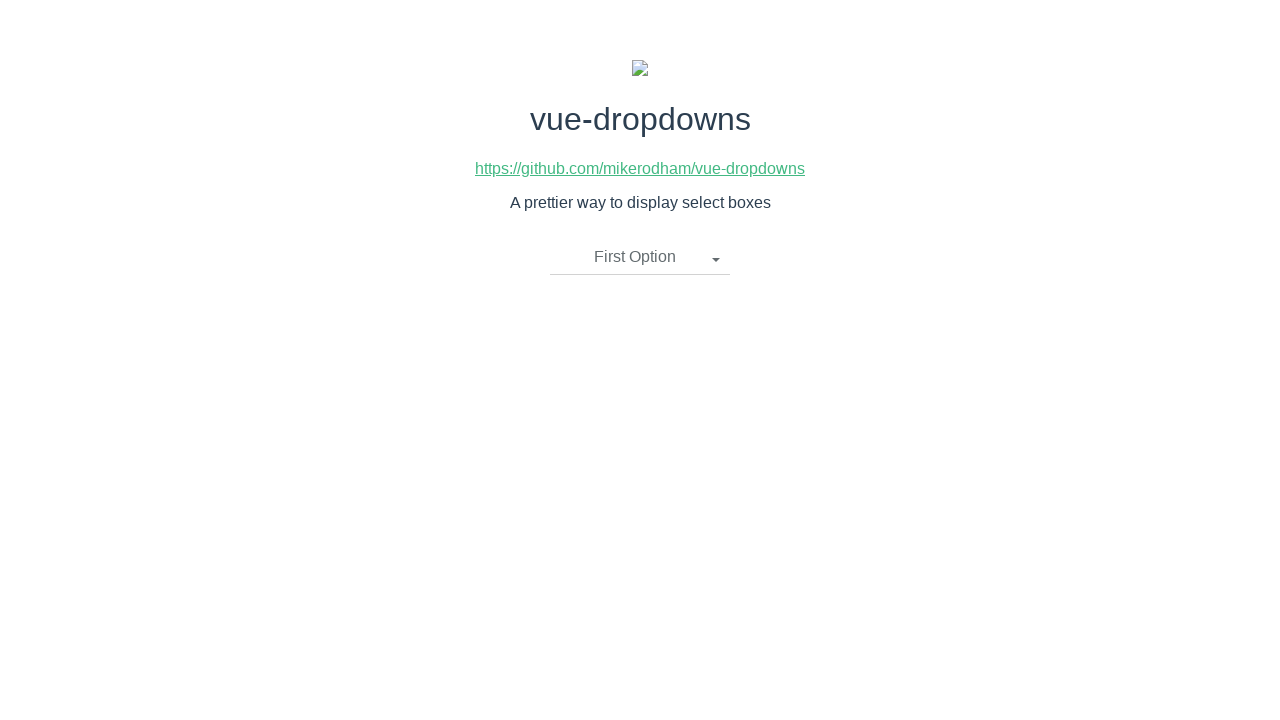

Clicked dropdown toggle to open menu at (640, 257) on li.dropdown-toggle
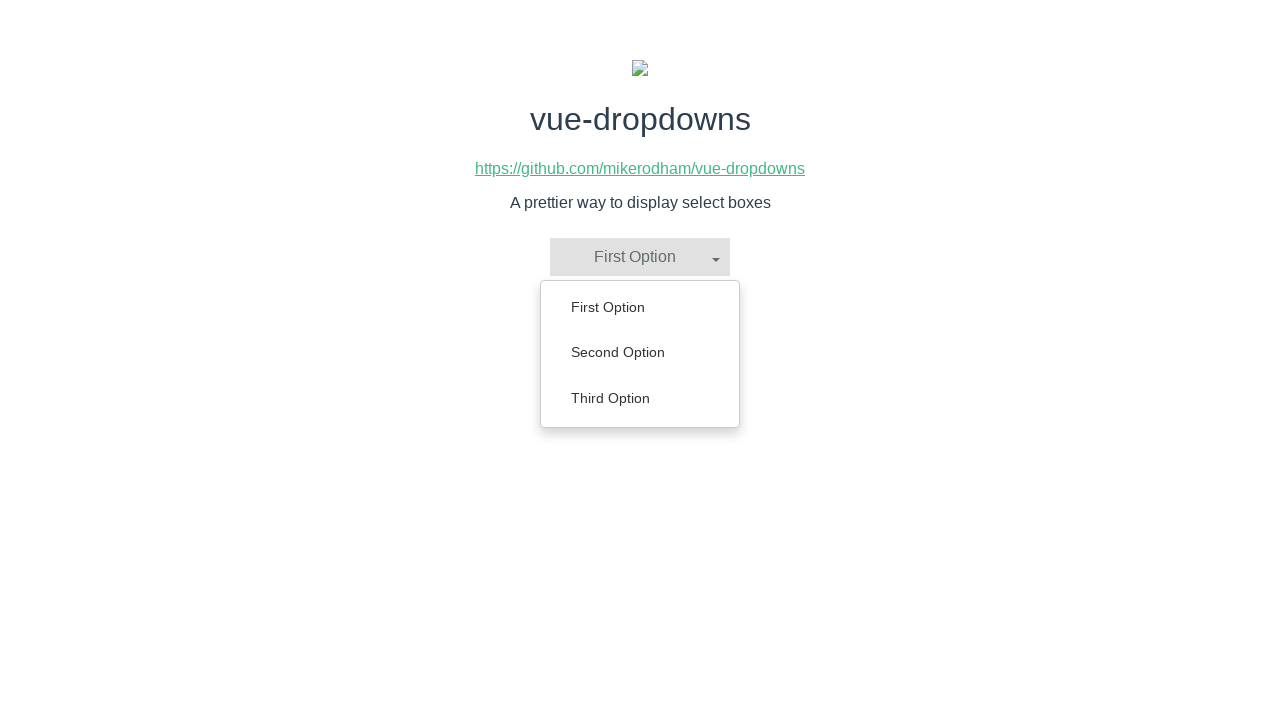

Dropdown menu items loaded
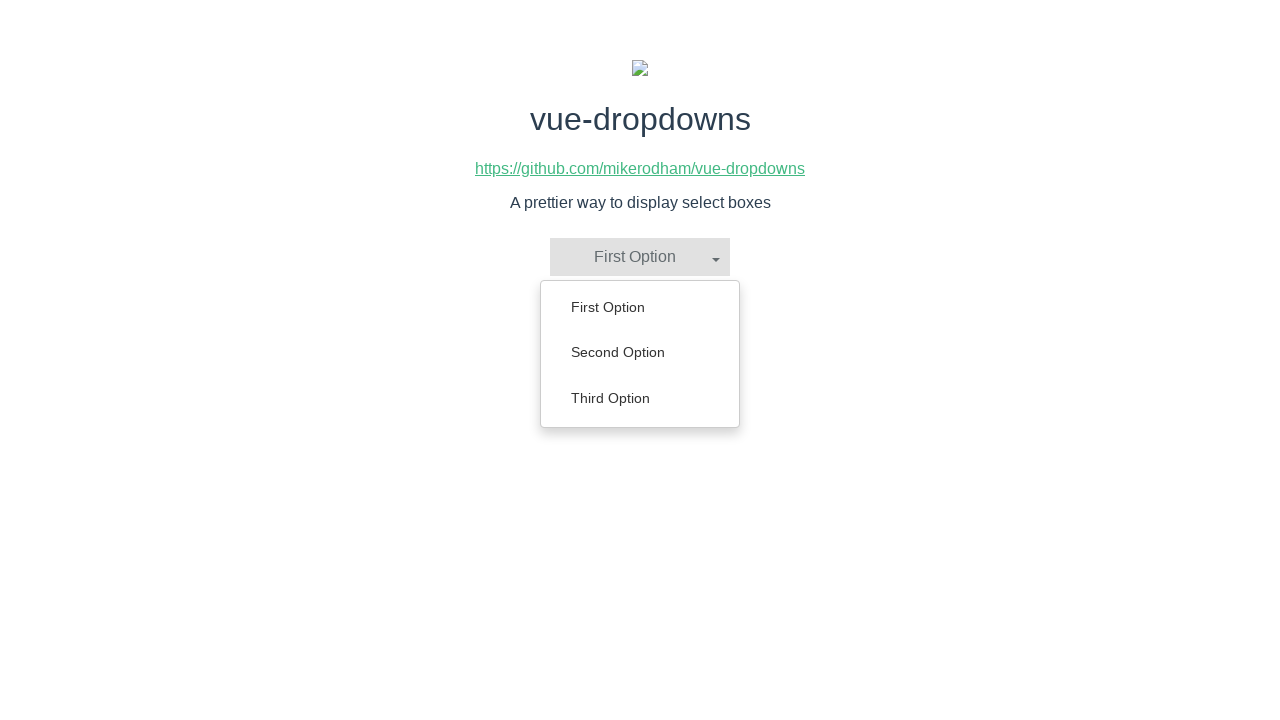

Selected 'Second Option' from dropdown menu at (640, 352) on ul.dropdown-menu li:has-text('Second Option')
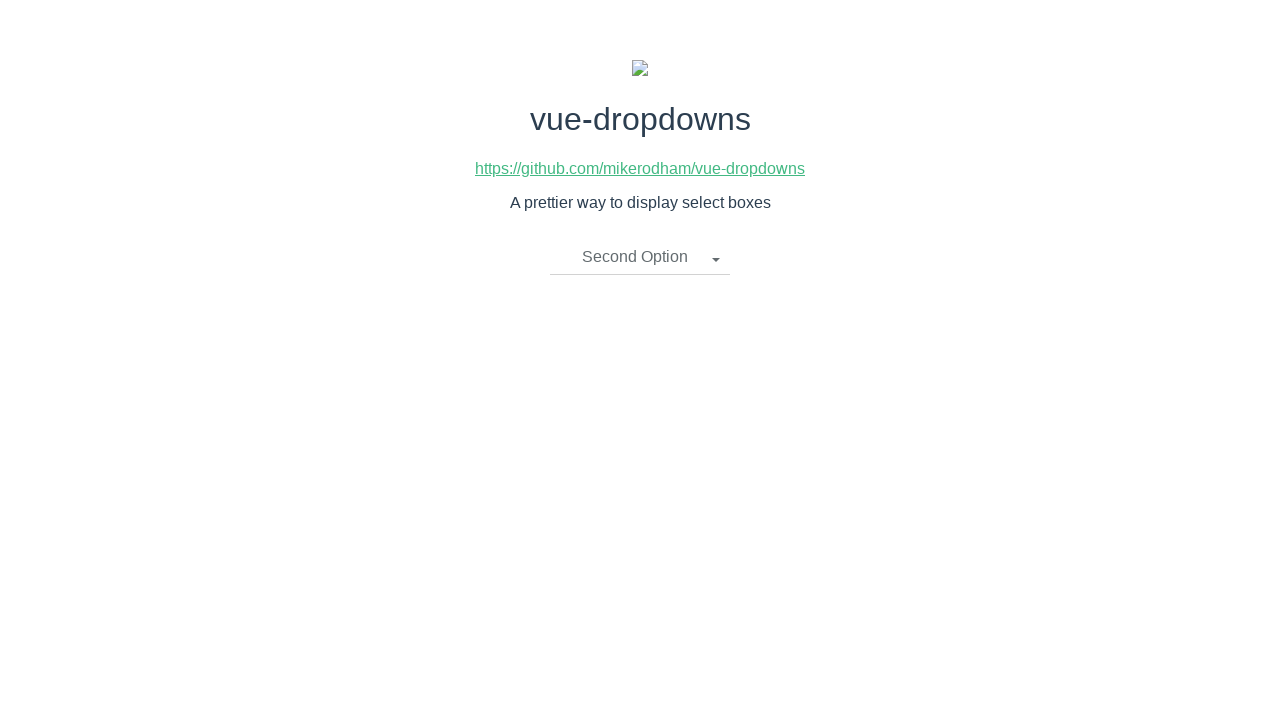

Verified 'Second Option' is displayed in dropdown toggle
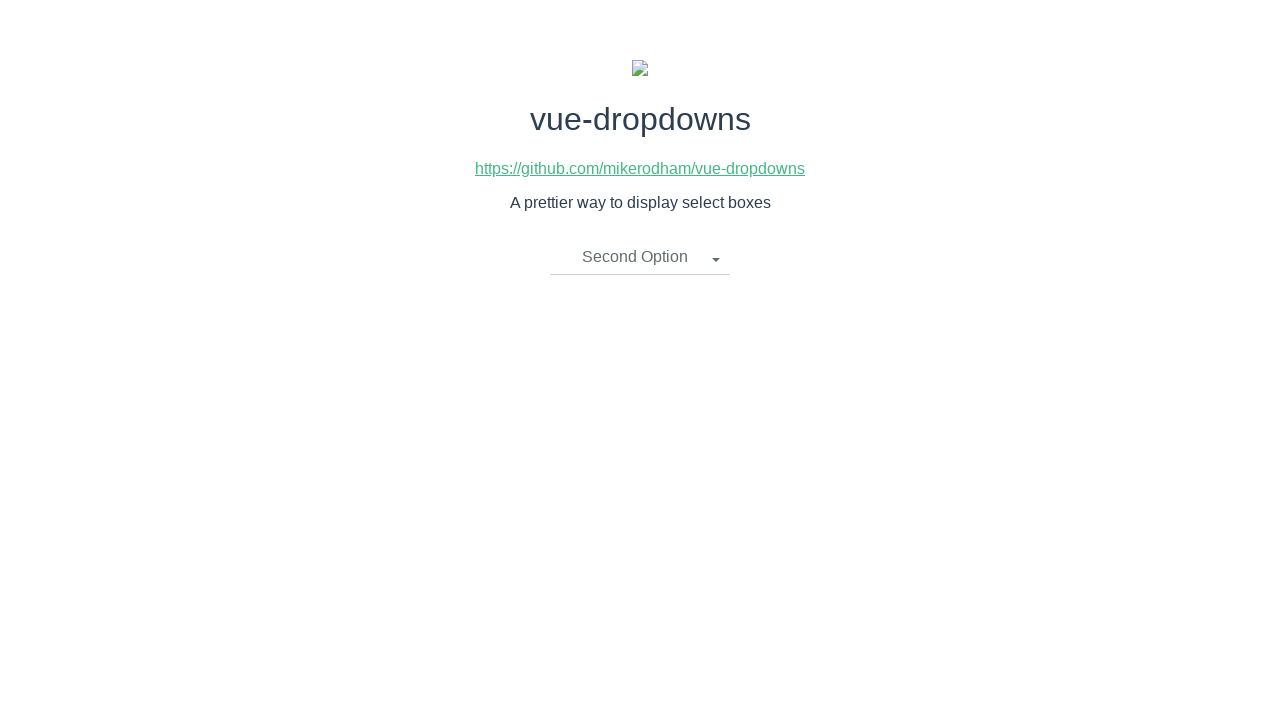

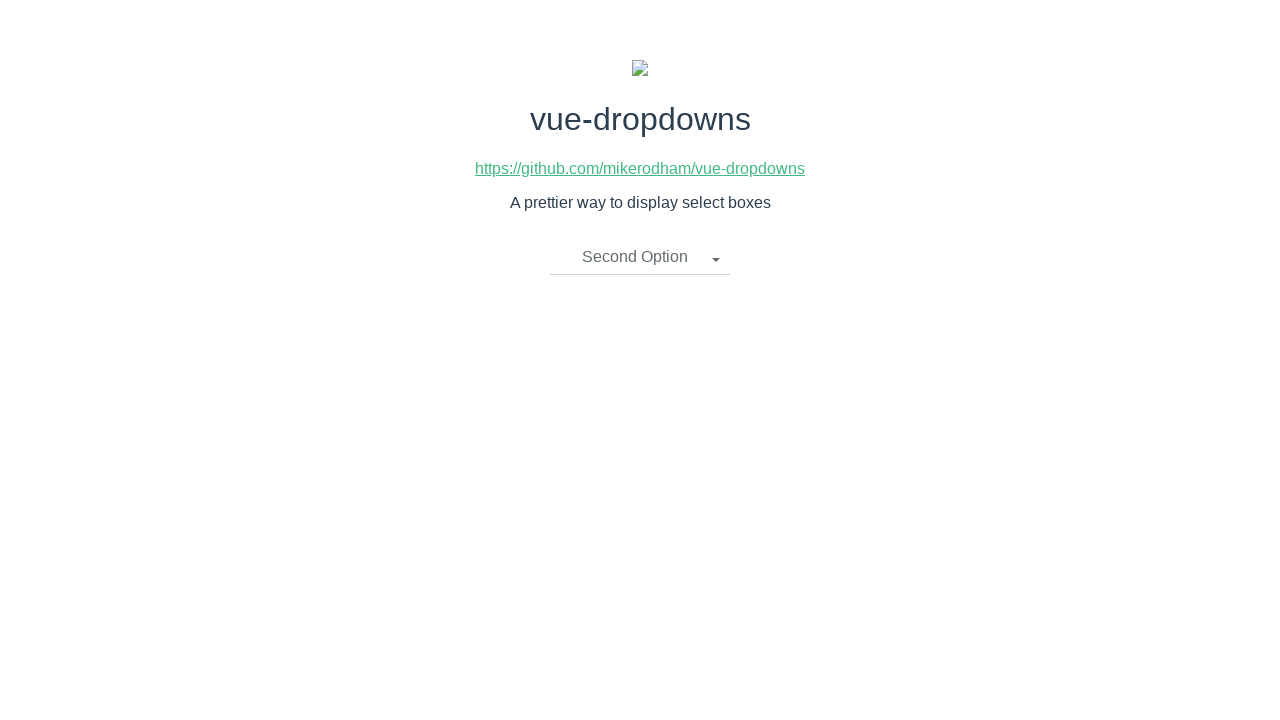